Tests sign-up form validation when password is left blank - only fills username and submits, expecting an error alert

Starting URL: https://www.demoblaze.com/index.html

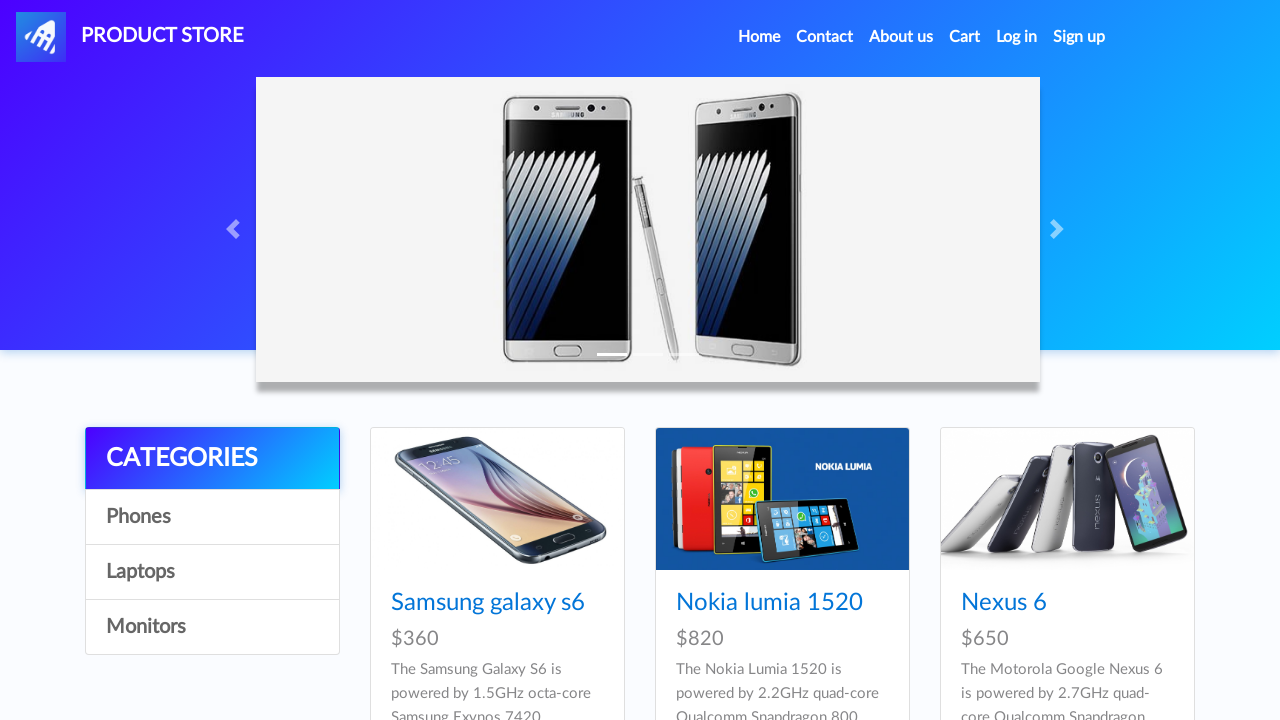

Clicked Sign up button in navigation at (1079, 37) on a#signin2
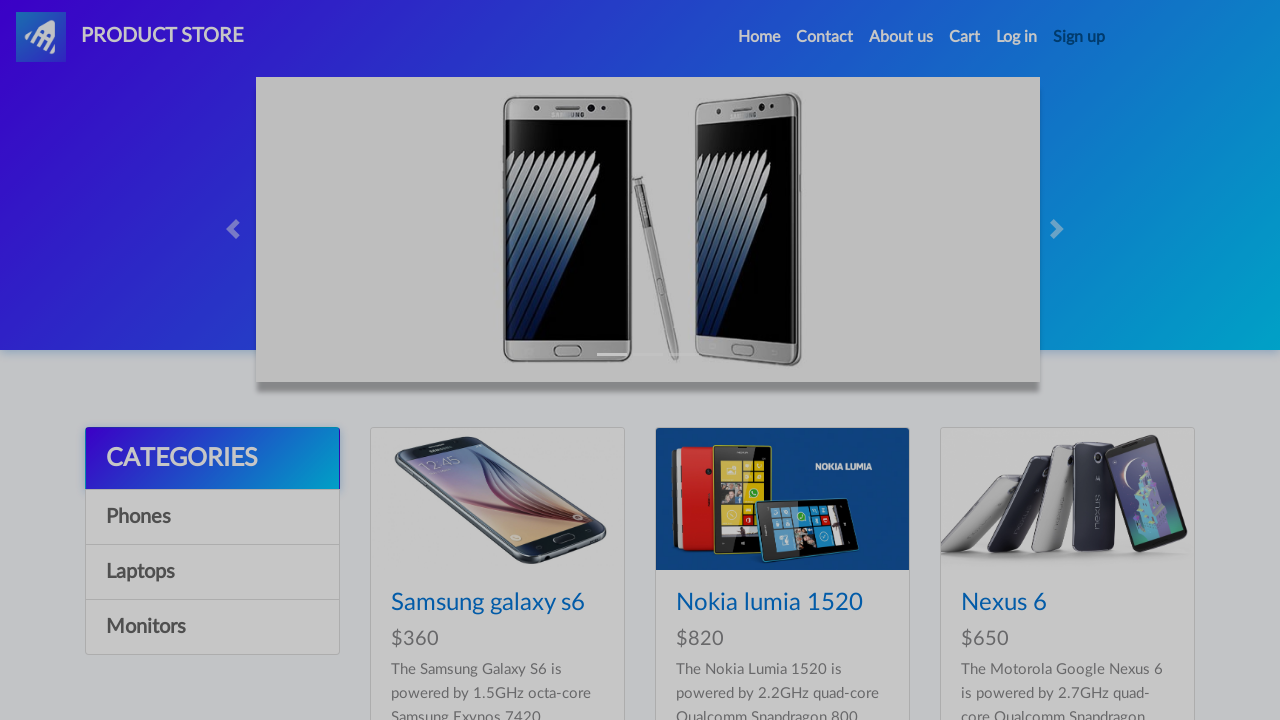

Sign-up modal appeared with username field visible
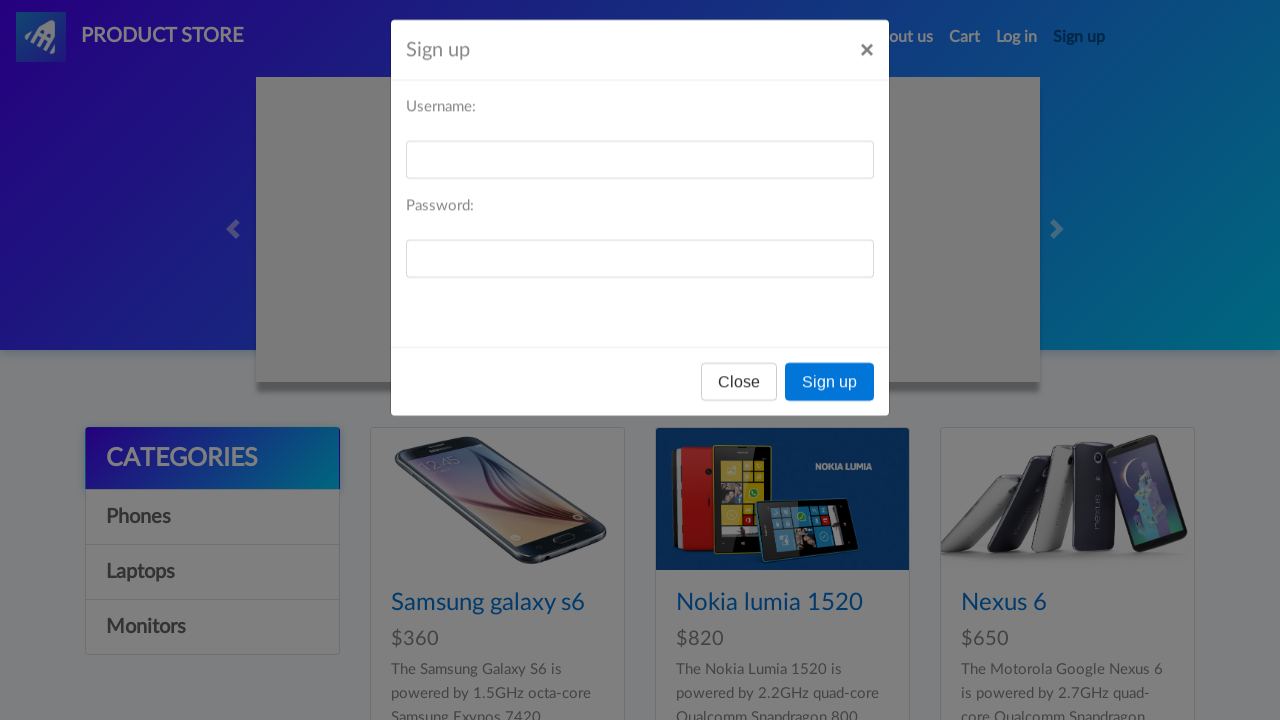

Filled username field with 'TestUser847', left password blank on input#sign-username
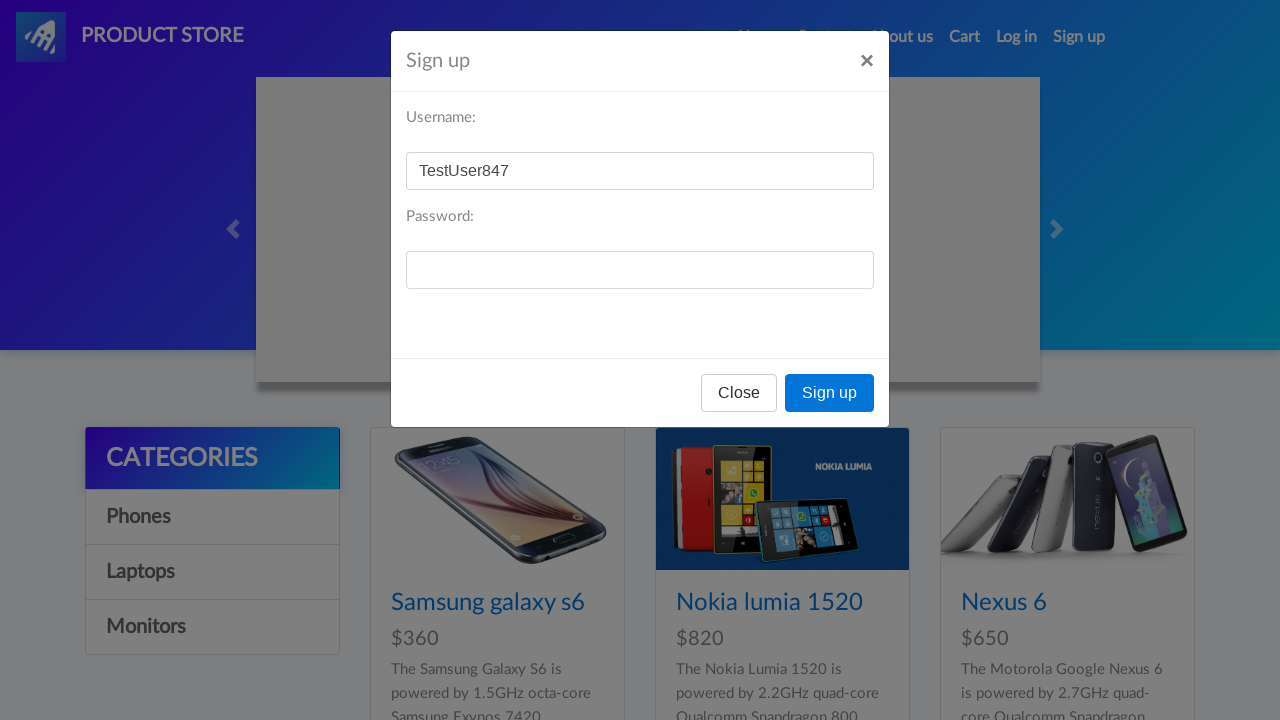

Clicked Sign up button in modal to submit form at (830, 393) on button[onclick='register()']
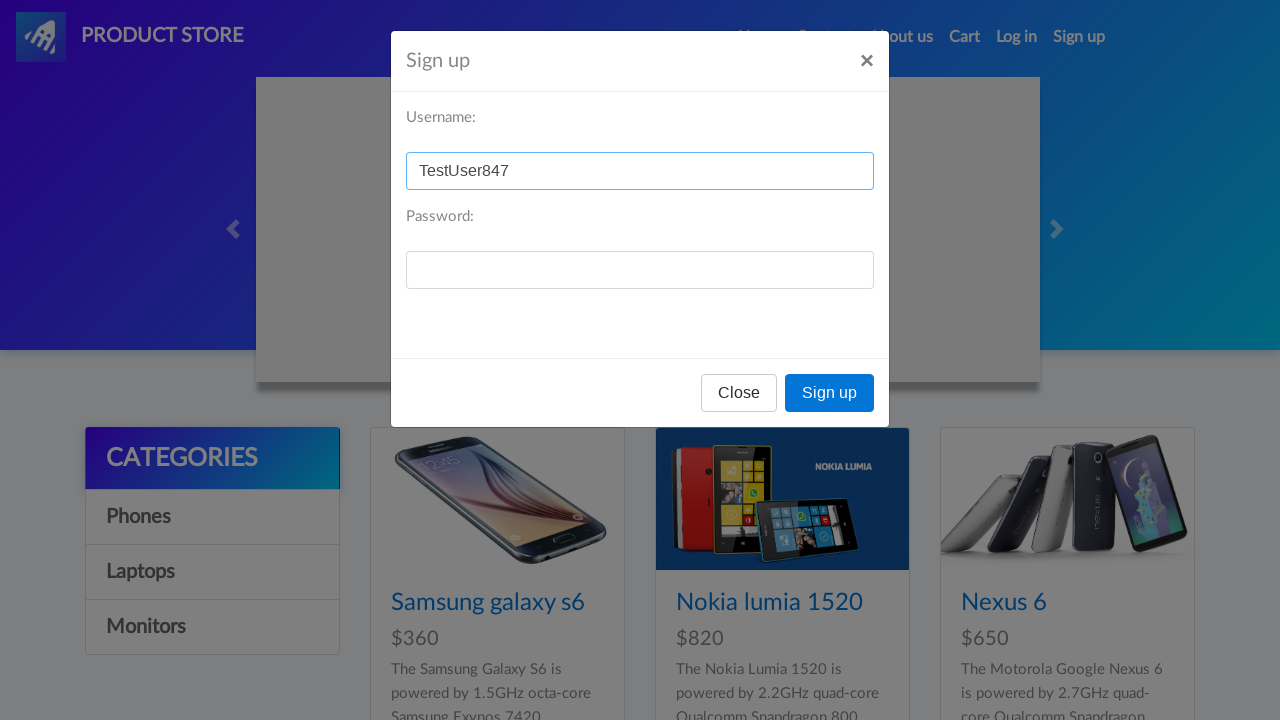

Error alert appeared and was accepted - password field validation triggered
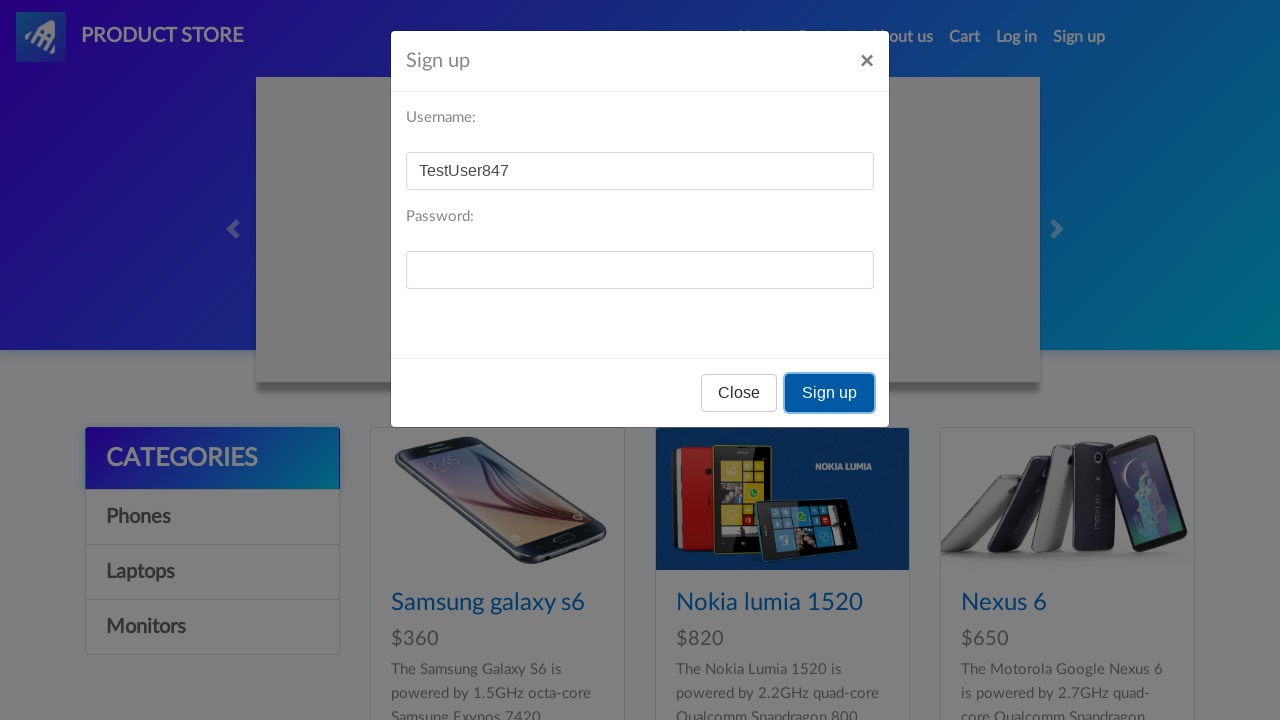

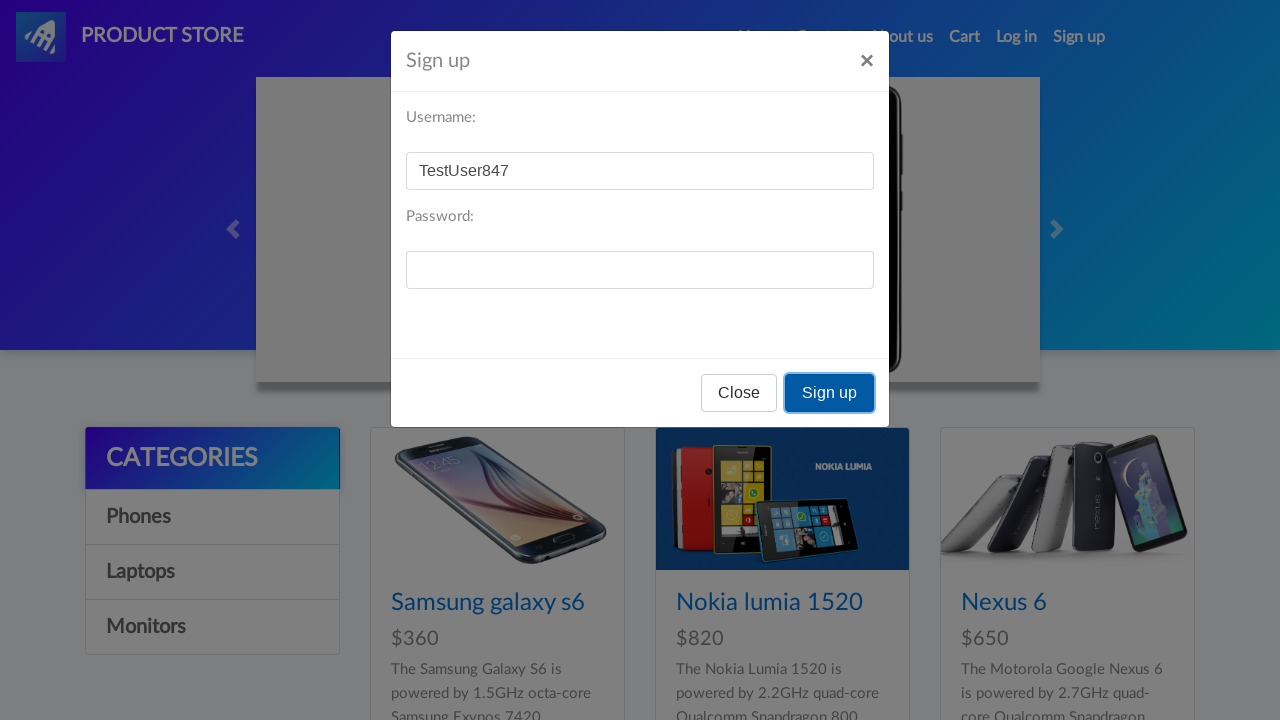